Fills out the OrangeHRM 30-day trial registration form with company subdomain, full name, phone number, and business email fields.

Starting URL: https://www.orangehrm.com/orangehrm-30-day-trial/

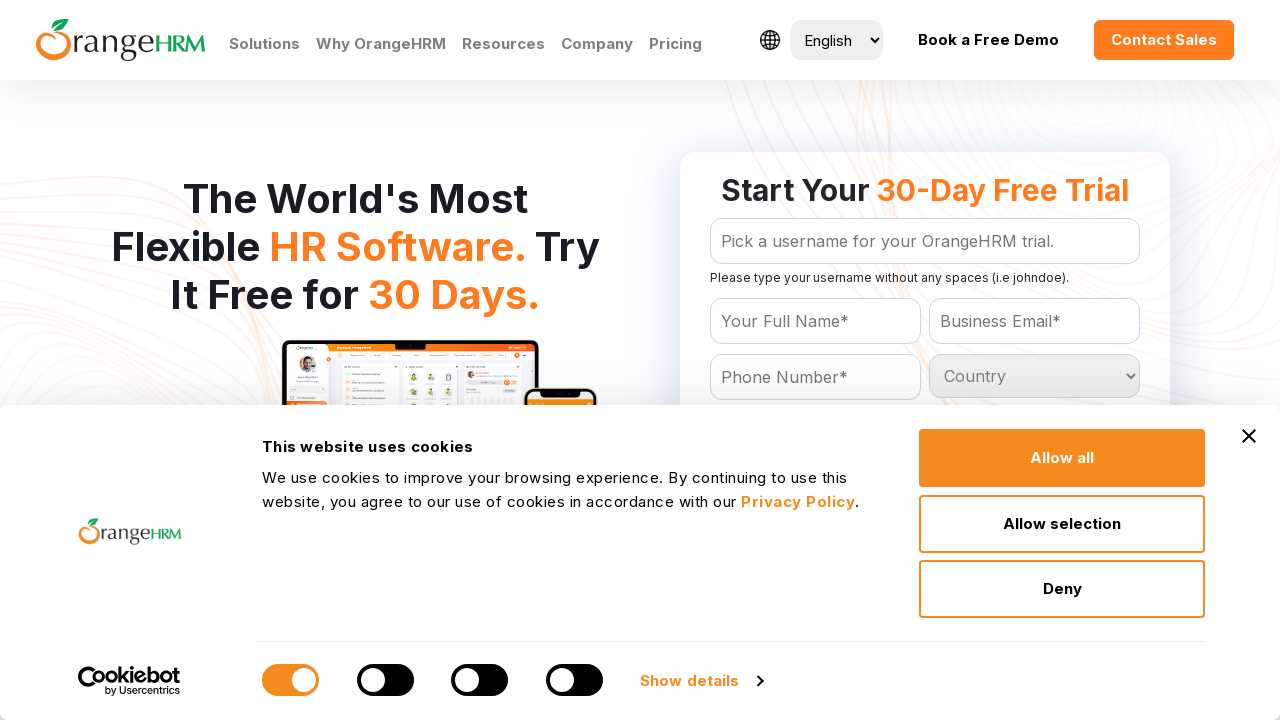

Filled subdomain field with 'techcorp2024' on #Form_getForm_subdomain
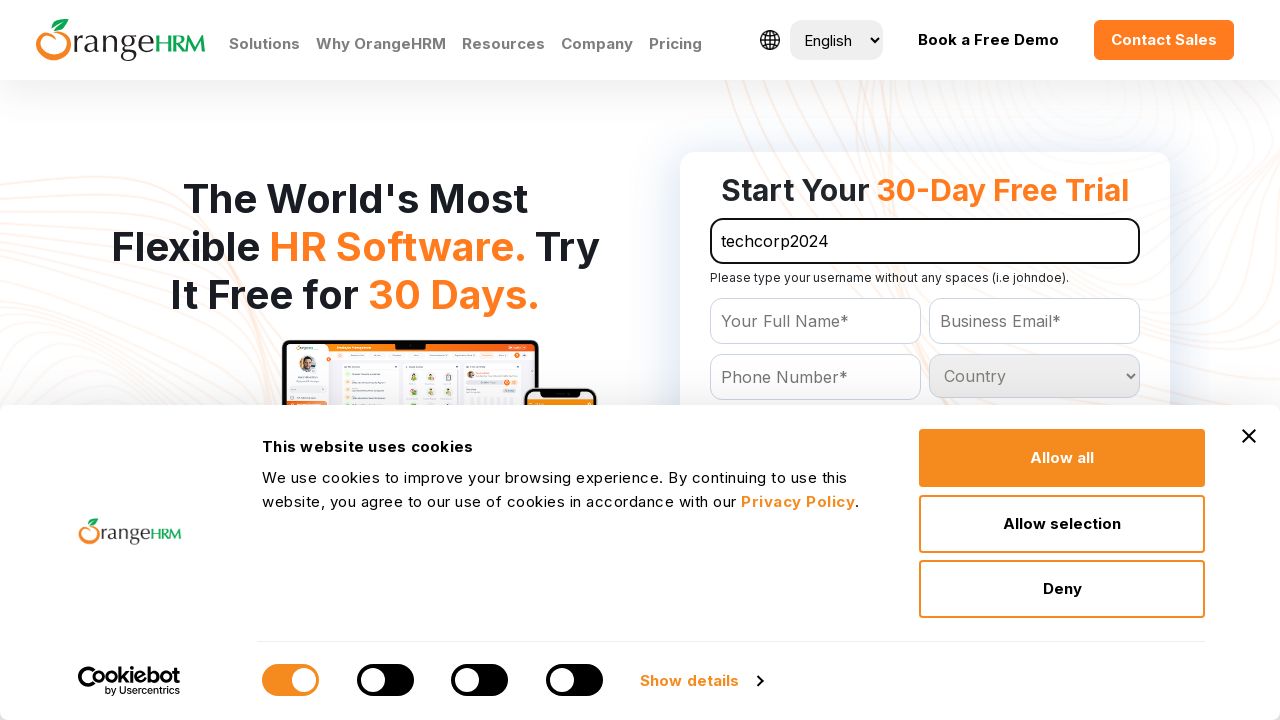

Filled full name field with 'Michael Thompson' on #Form_getForm_Name
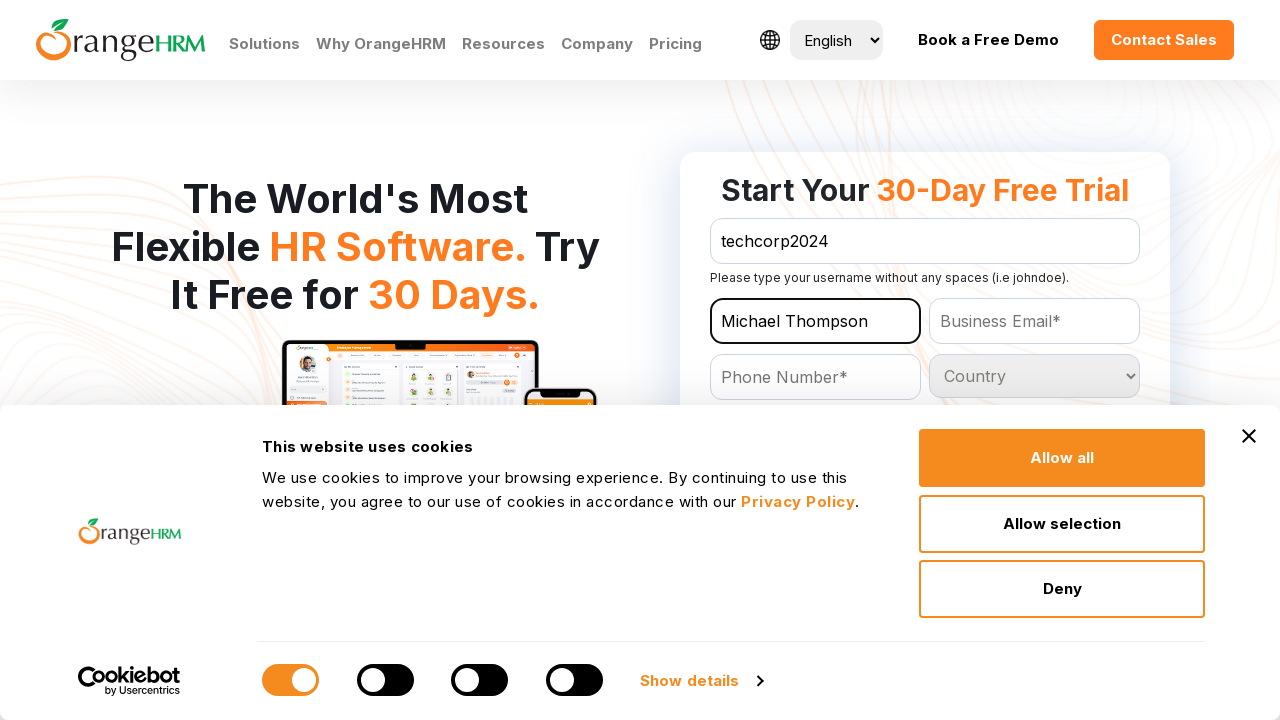

Filled phone number field with '5551234567' on #Form_getForm_Contact
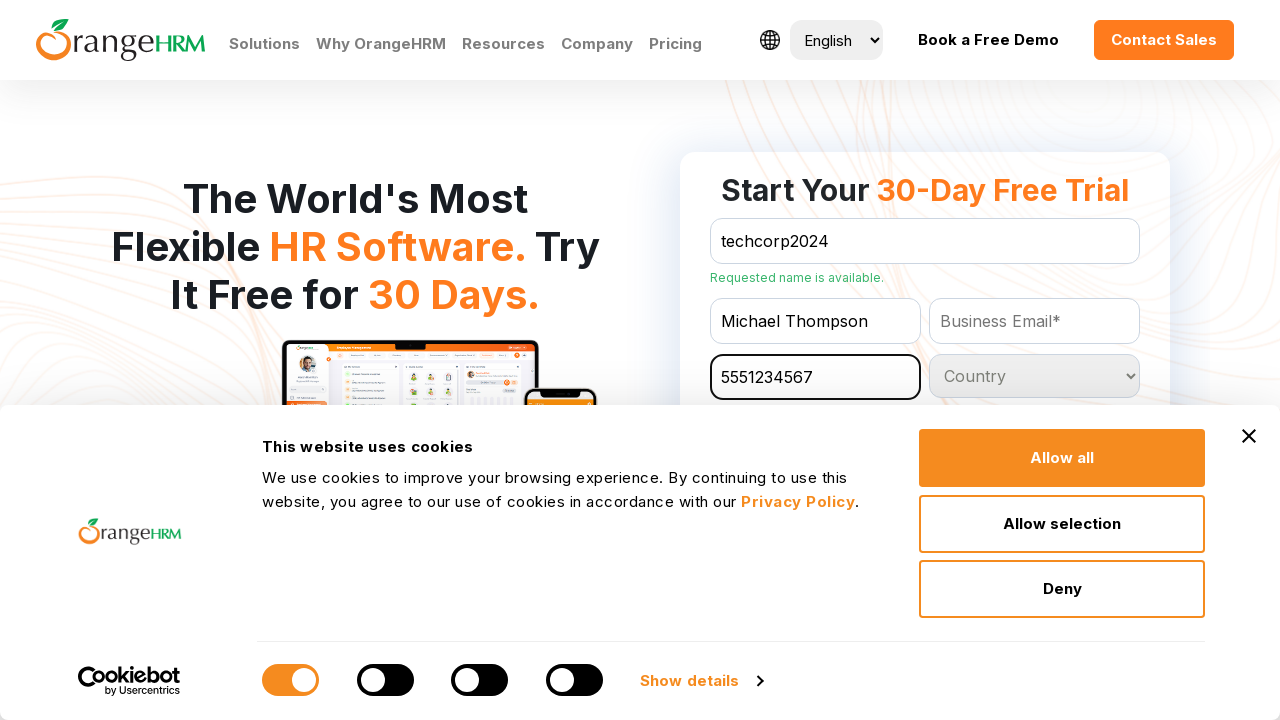

Filled business email field with 'michael.thompson@techcorp.com' on #Form_getForm_Email
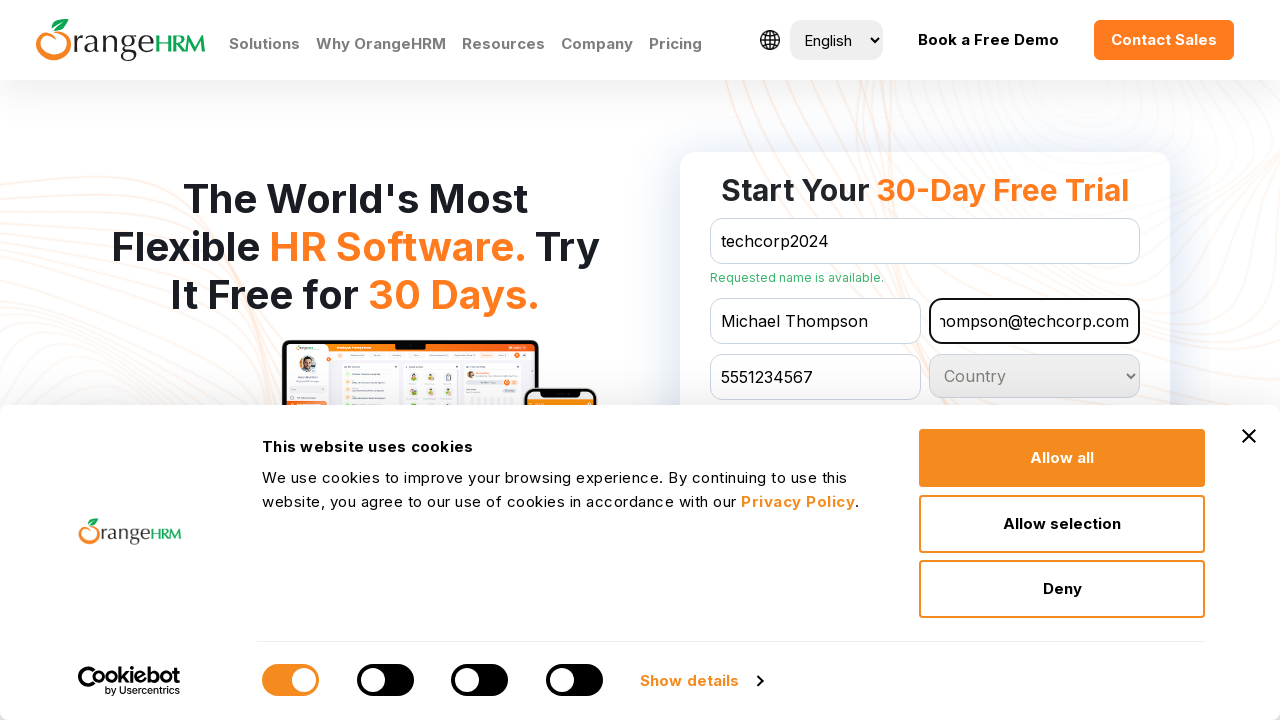

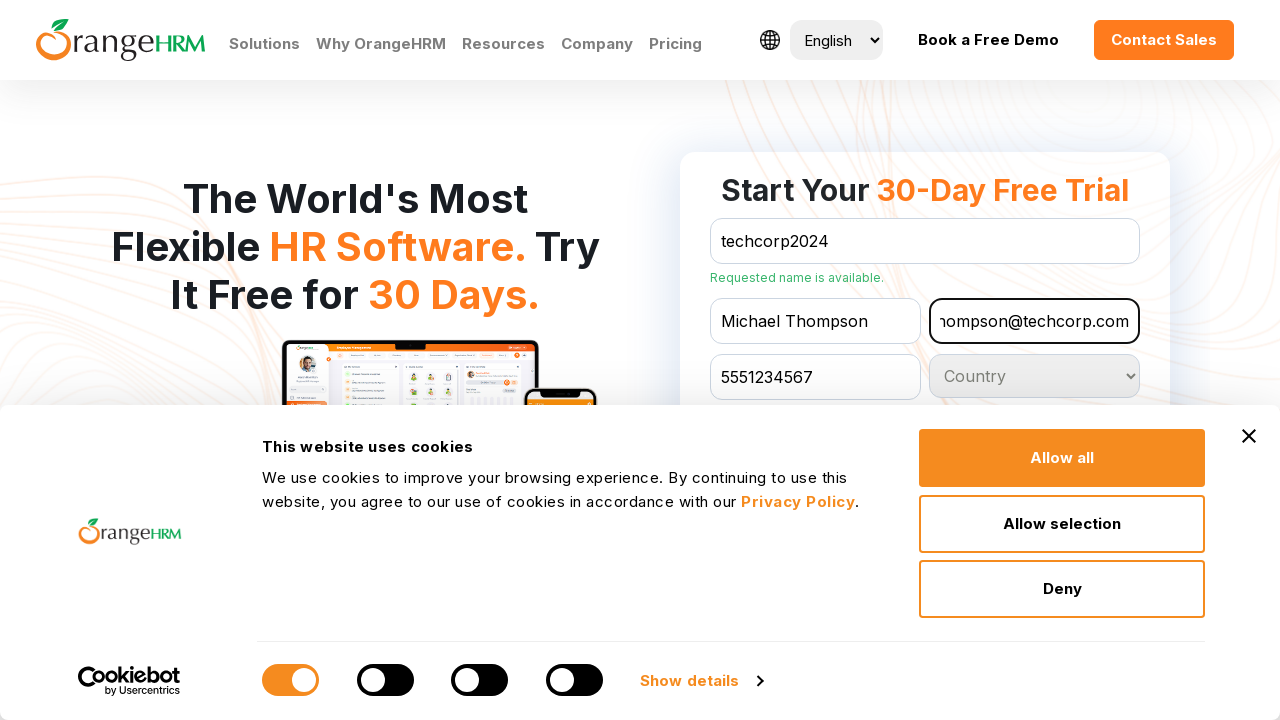